Tests keyboard events on a text box form by filling user information, then using Ctrl+A to select all text in the current address field, Ctrl+C to copy, Tab to move to permanent address field, and Ctrl+V to paste the copied content.

Starting URL: https://demoqa.com/text-box

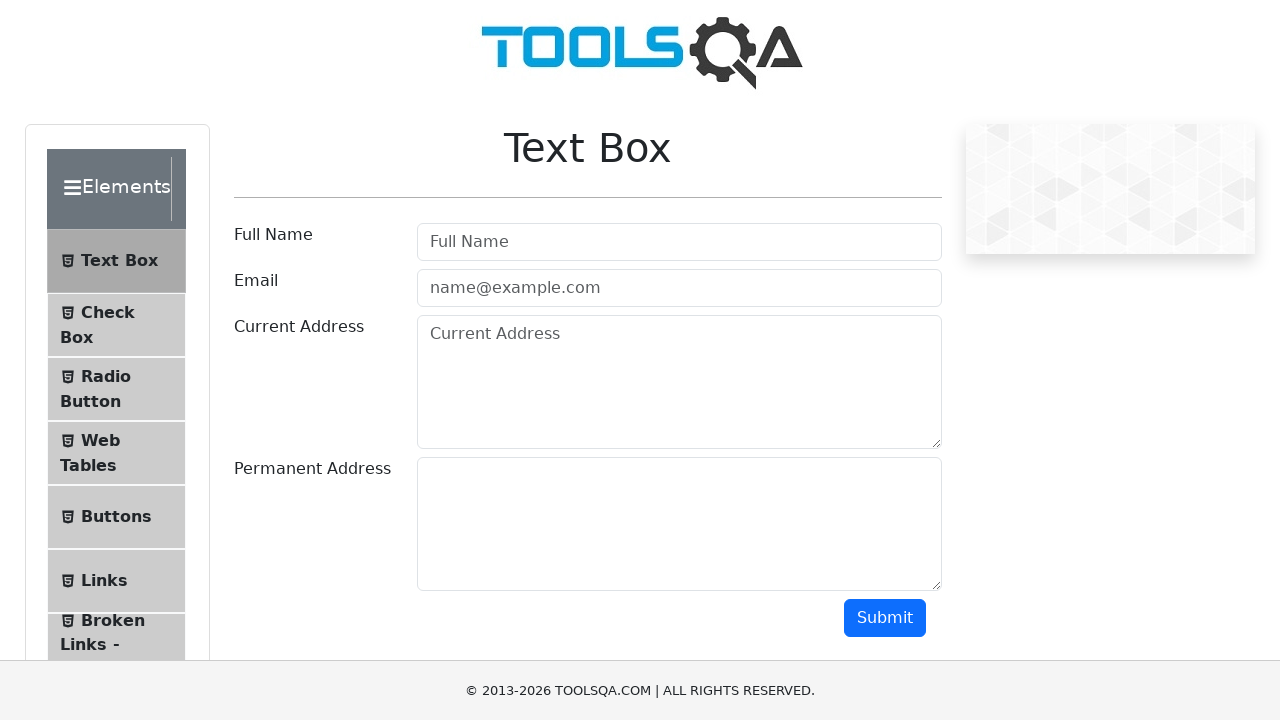

Filled user name field with 'Anusha Devi Manoharan' on #userName
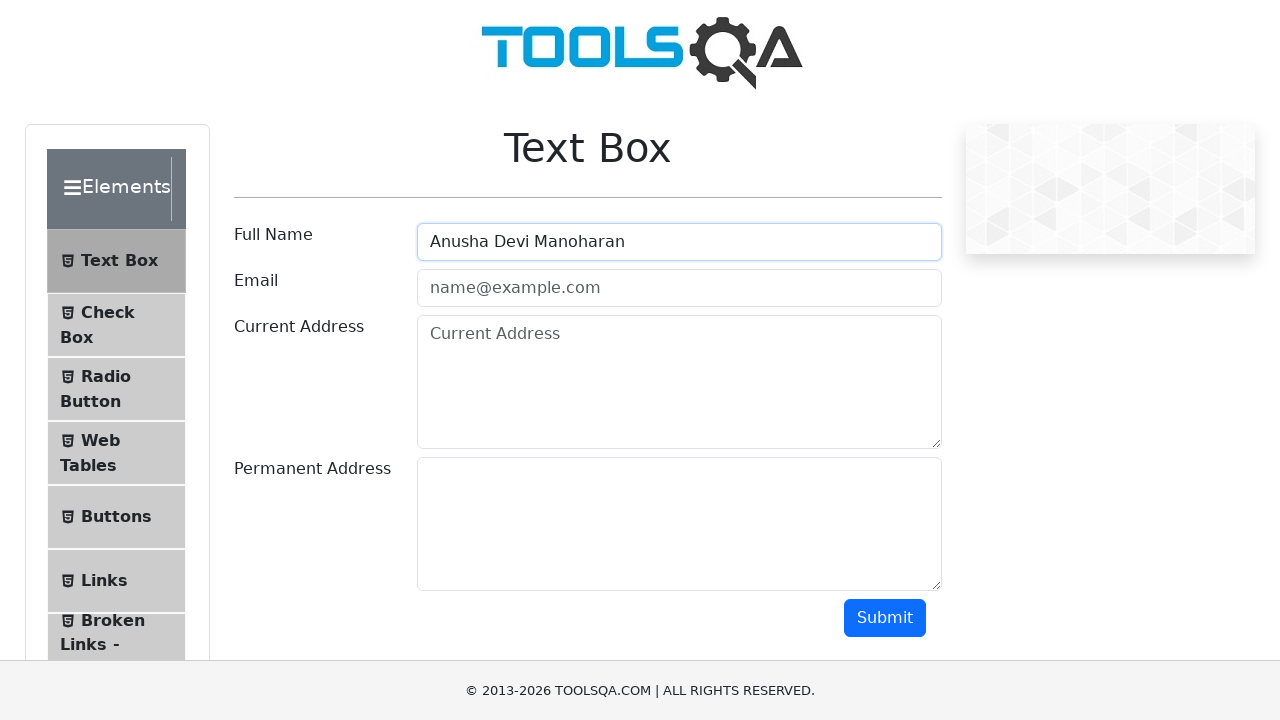

Filled user email field with 'Anushamanohar@gmail.com' on #userEmail
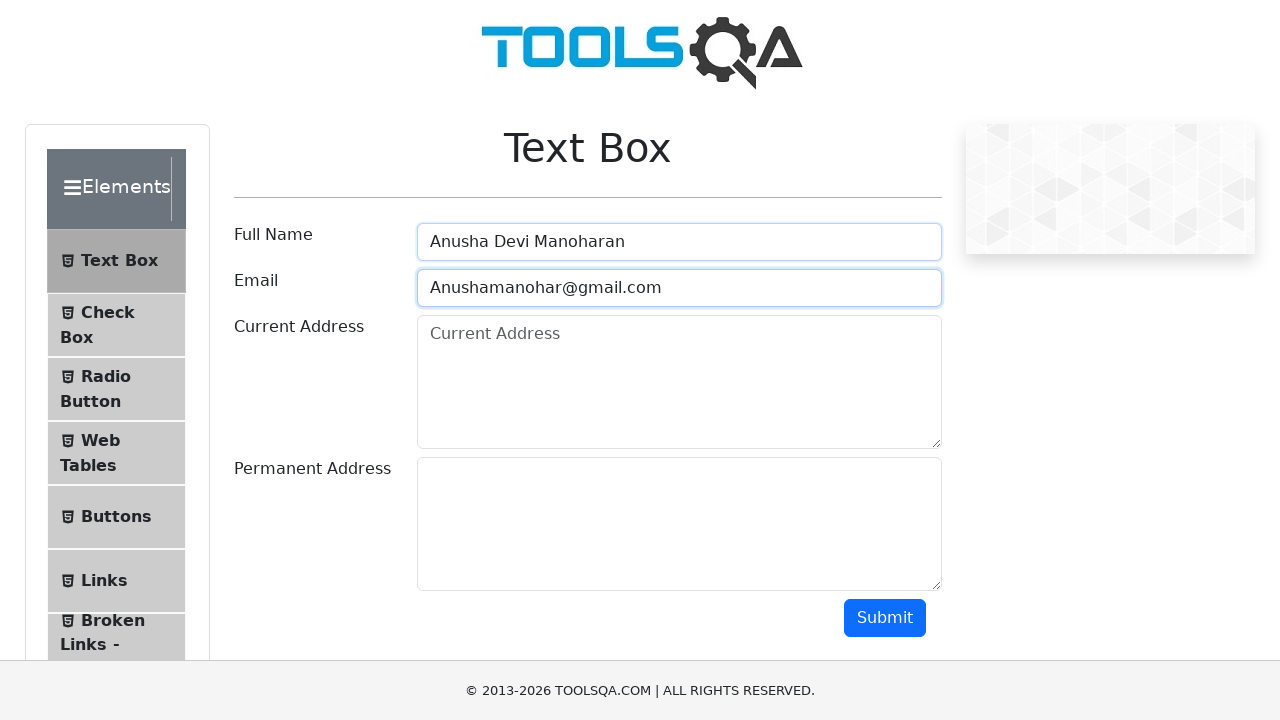

Filled current address field with apartment details on #currentAddress
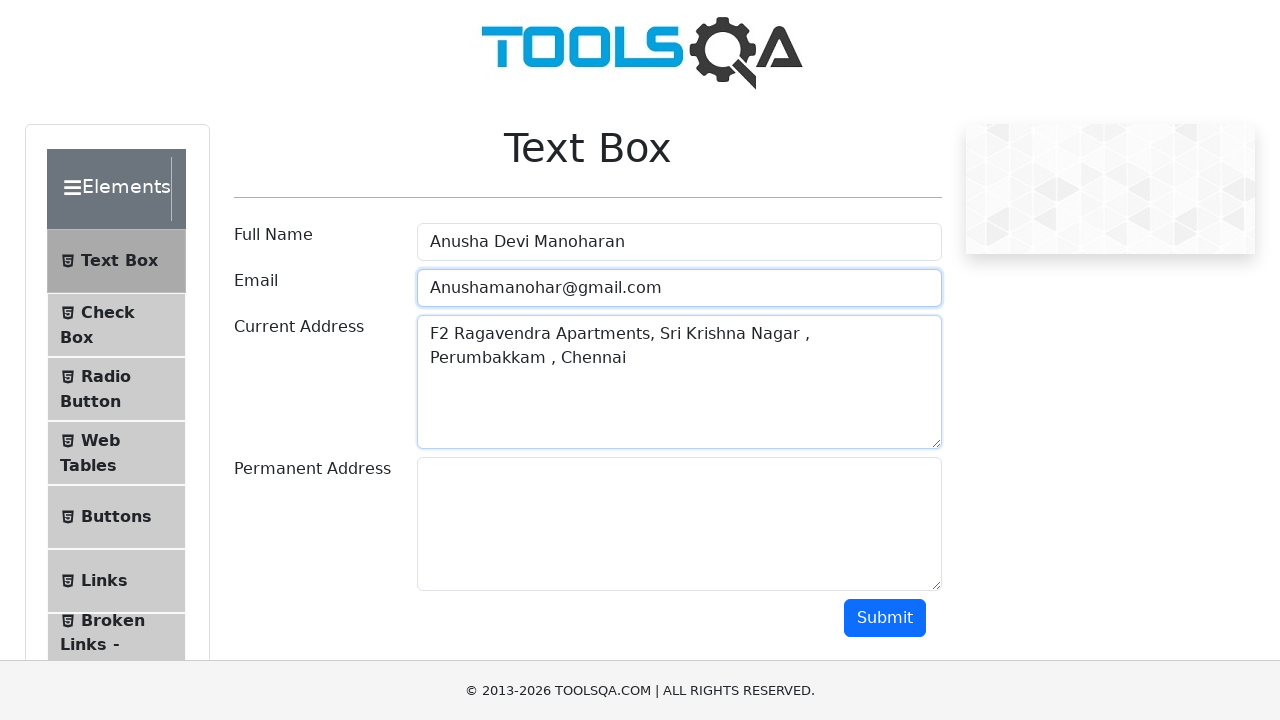

Clicked on current address field to focus it at (679, 382) on #currentAddress
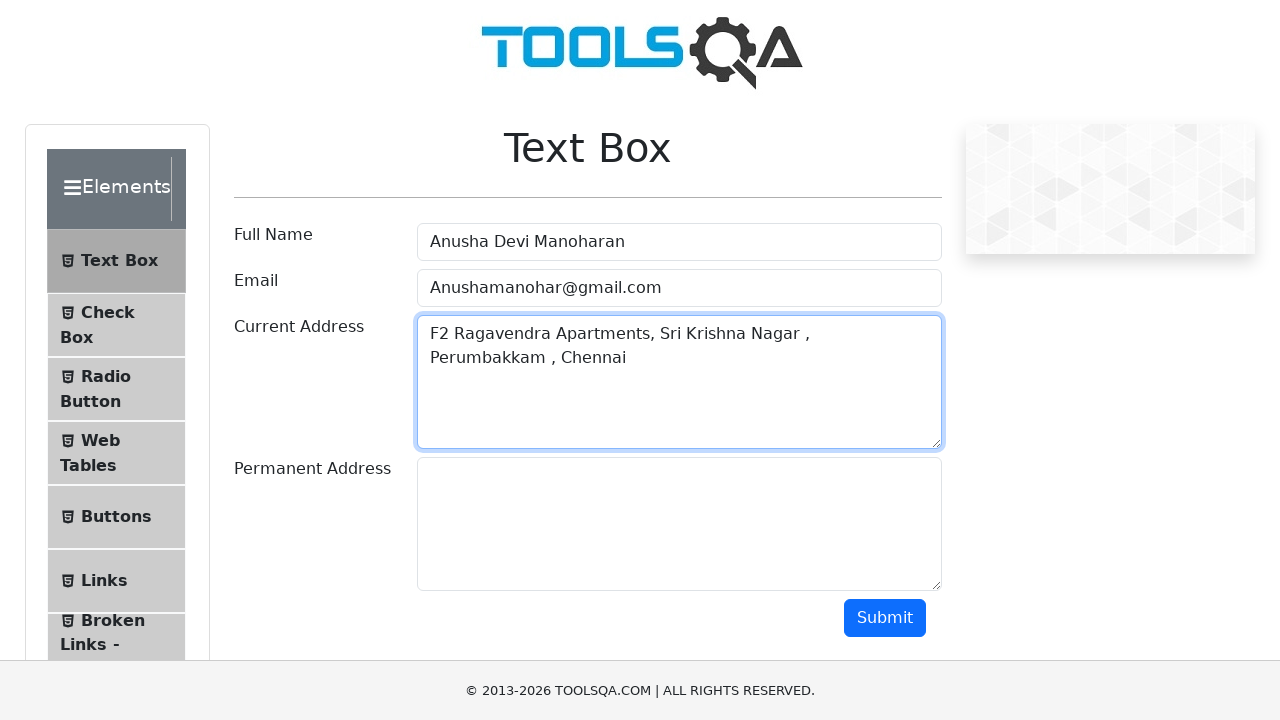

Pressed Ctrl+A to select all text in current address field
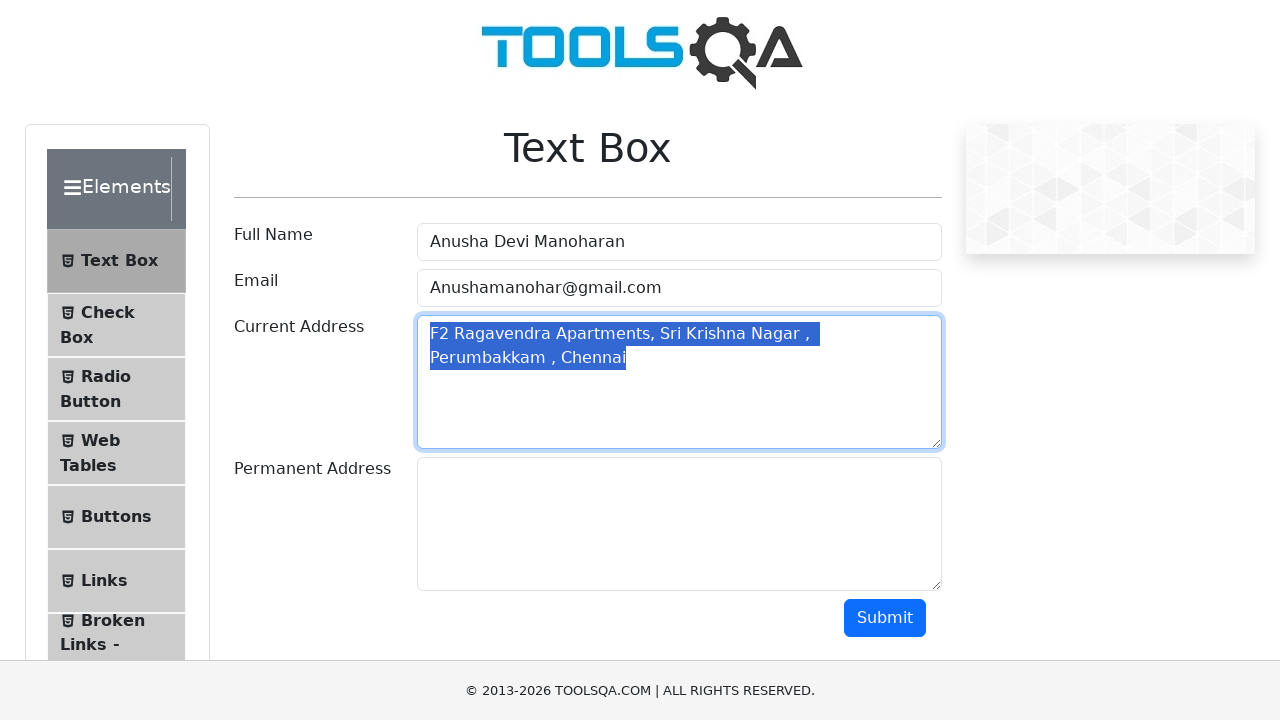

Pressed Ctrl+C to copy selected address text
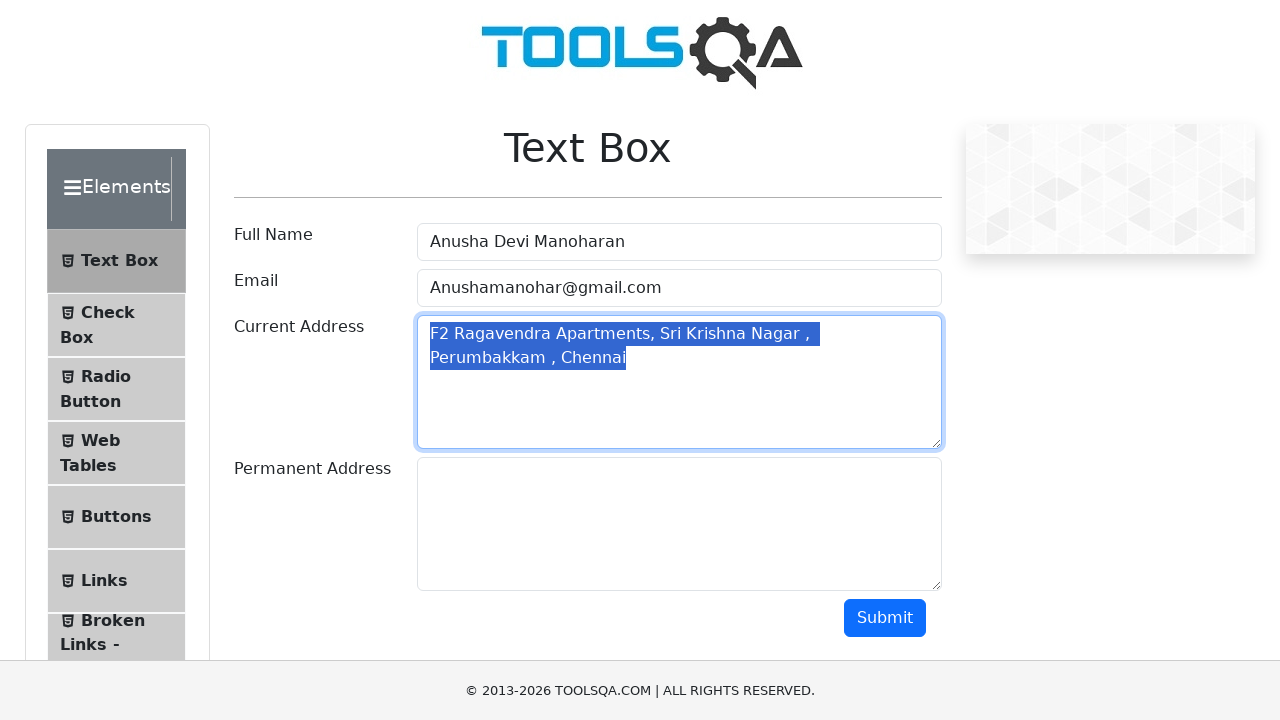

Pressed Tab to move focus to permanent address field
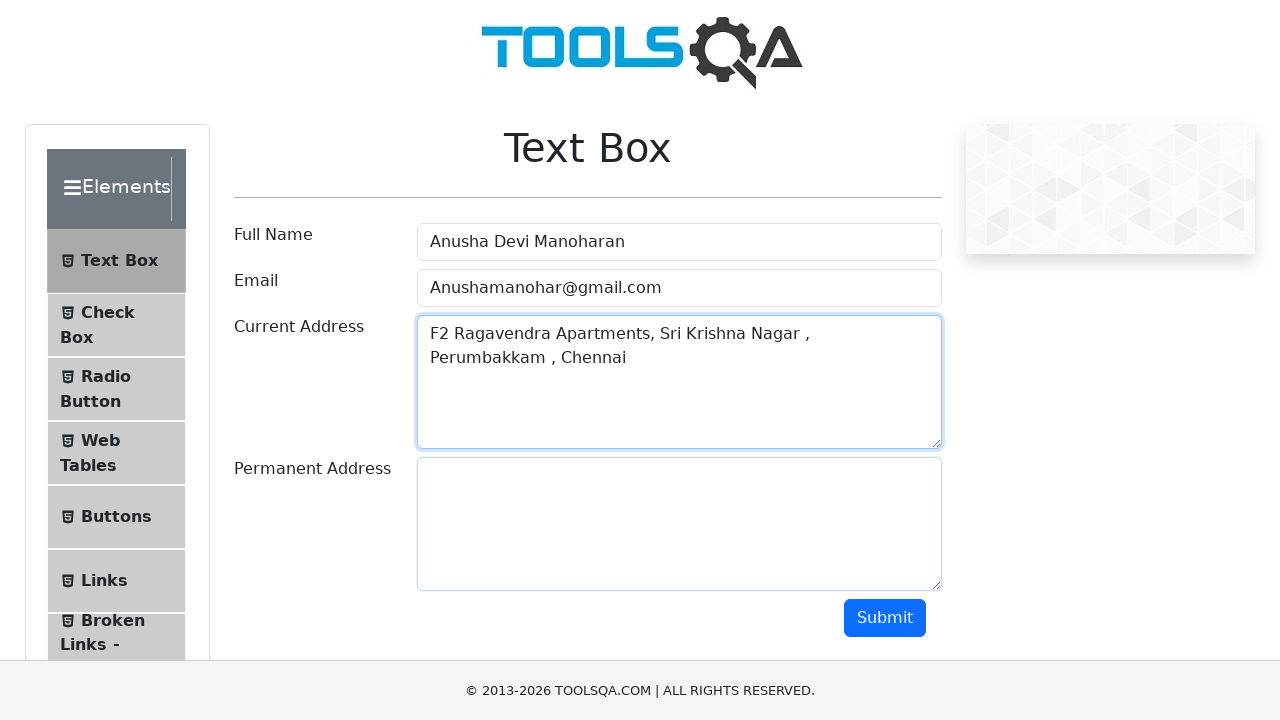

Pressed Ctrl+V to paste copied address text into permanent address field
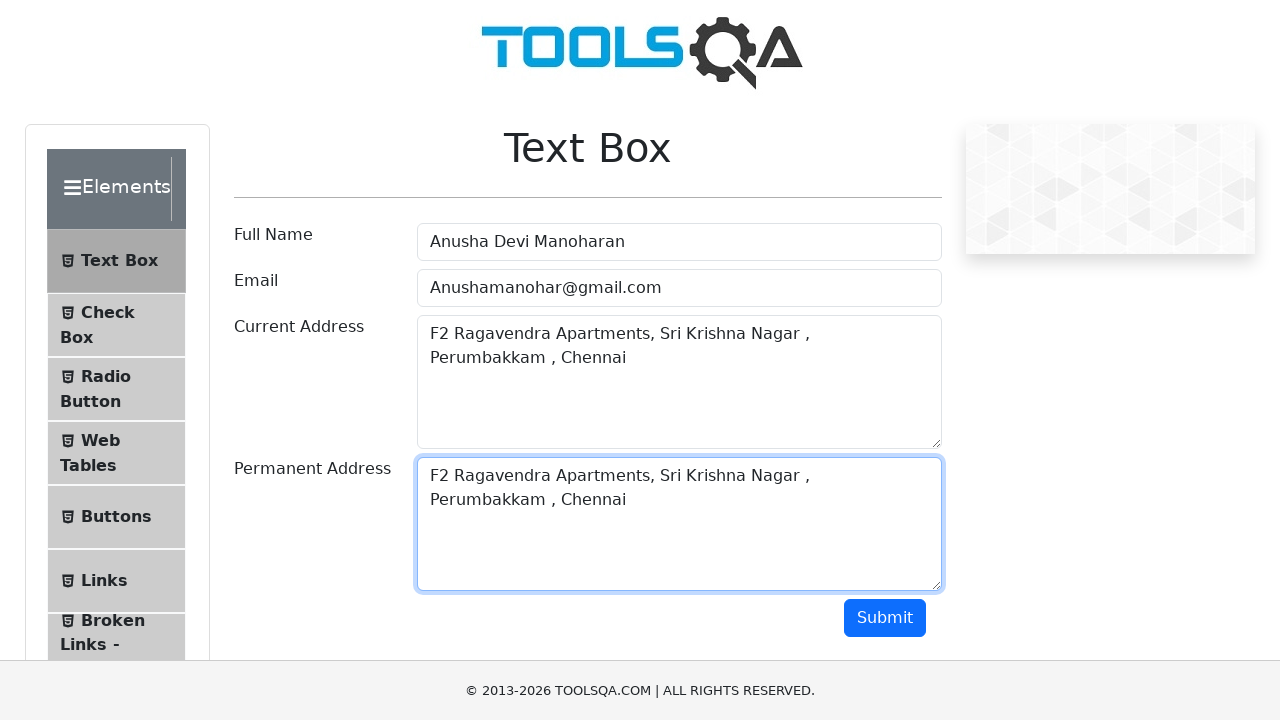

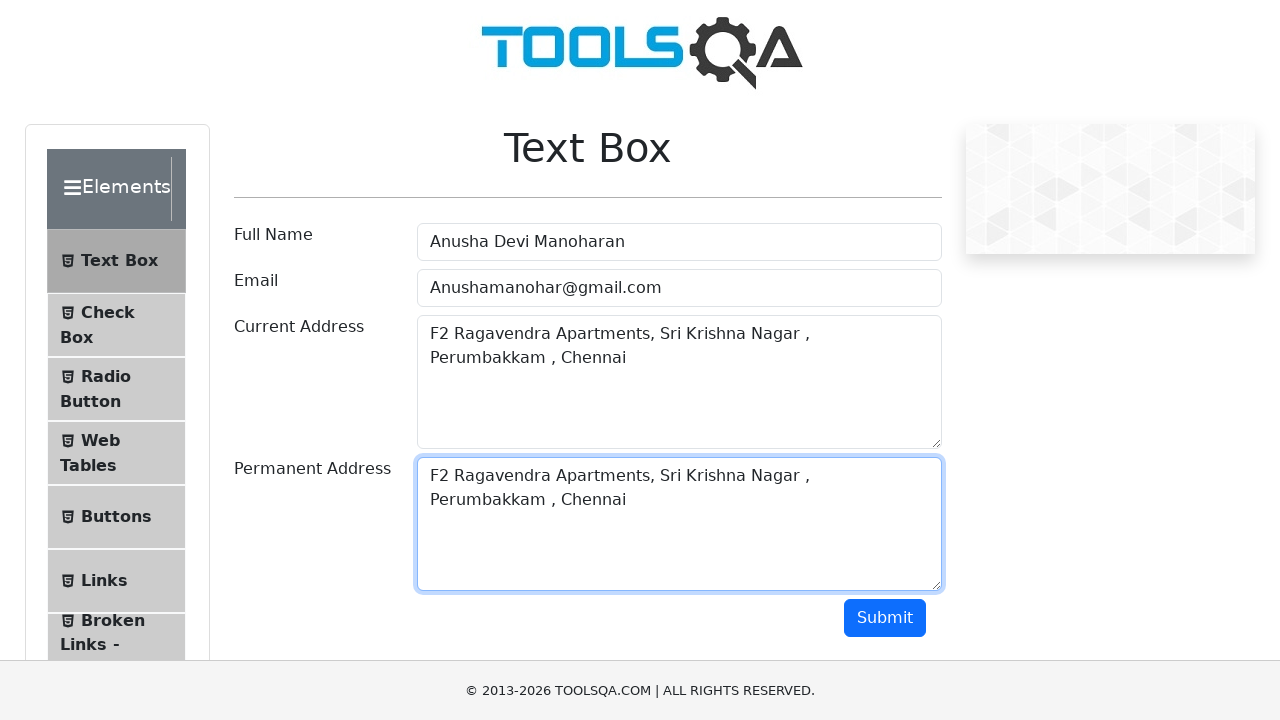